Tests the product registration form on Extreme Networks website by filling out personal information fields including name, email, company, phone number, and various product category fields.

Starting URL: https://www.extremenetworks.com/support/product-registration/

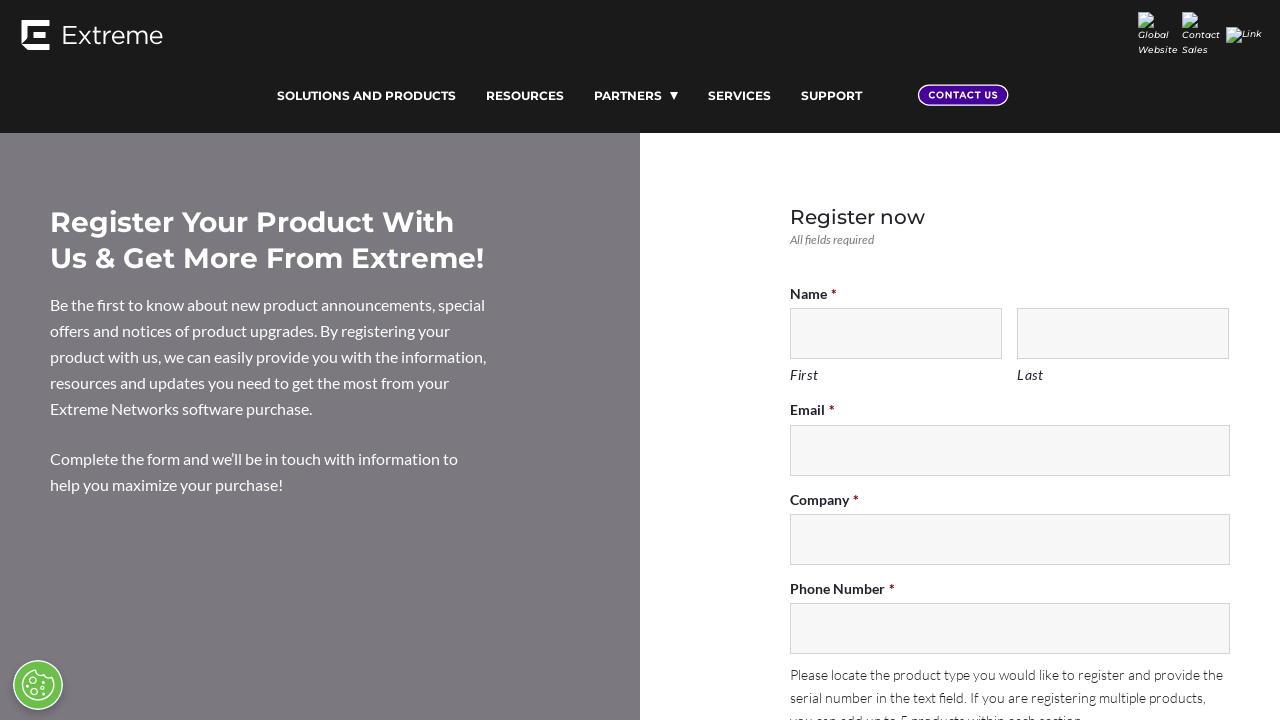

Filled first name field with 'John' on #input_2_2_3
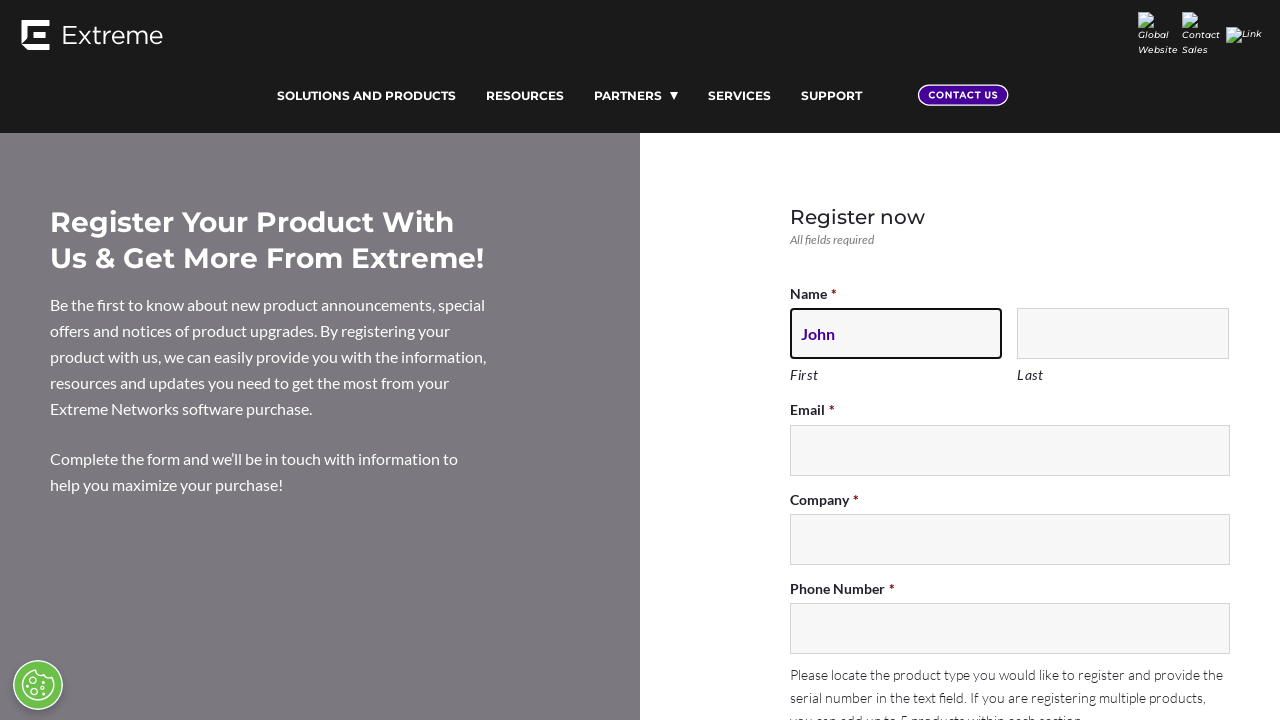

Filled last name field with 'Oma' on #input_2_2_6
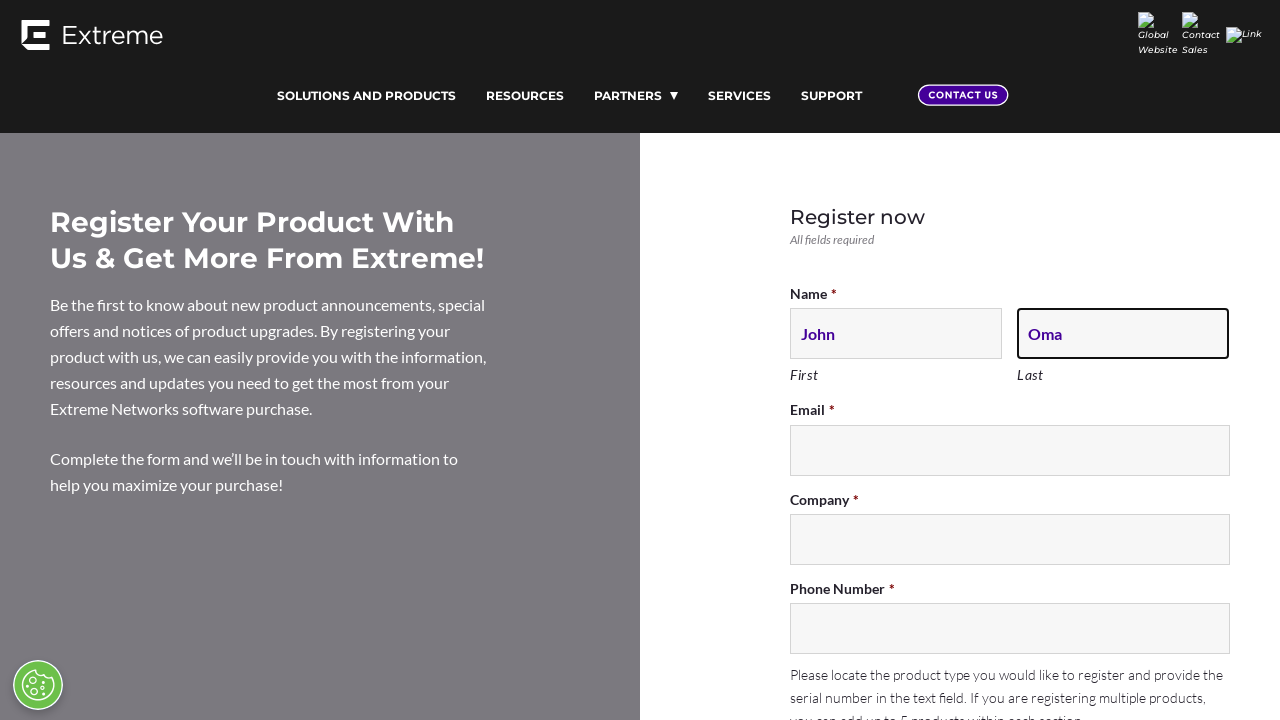

Filled email field with 'john@example.com' on #input_2_3
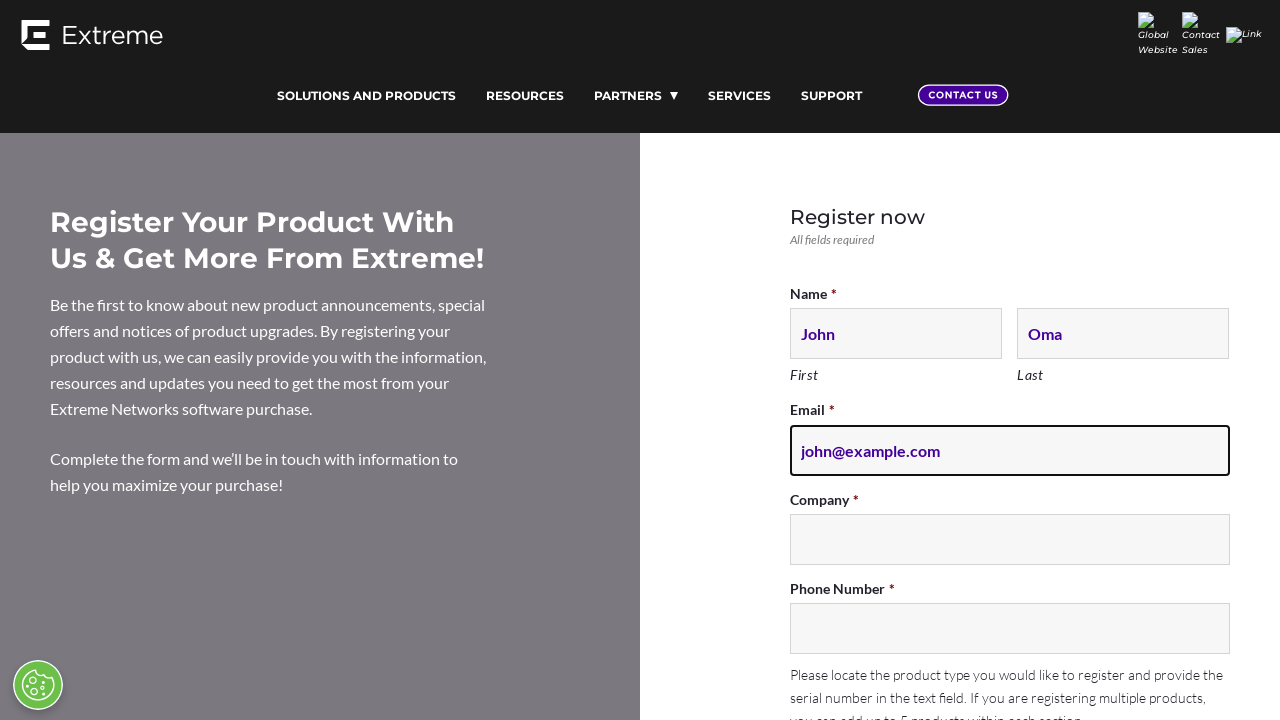

Filled company name field with 'TechCorp Industries' on #input_2_1
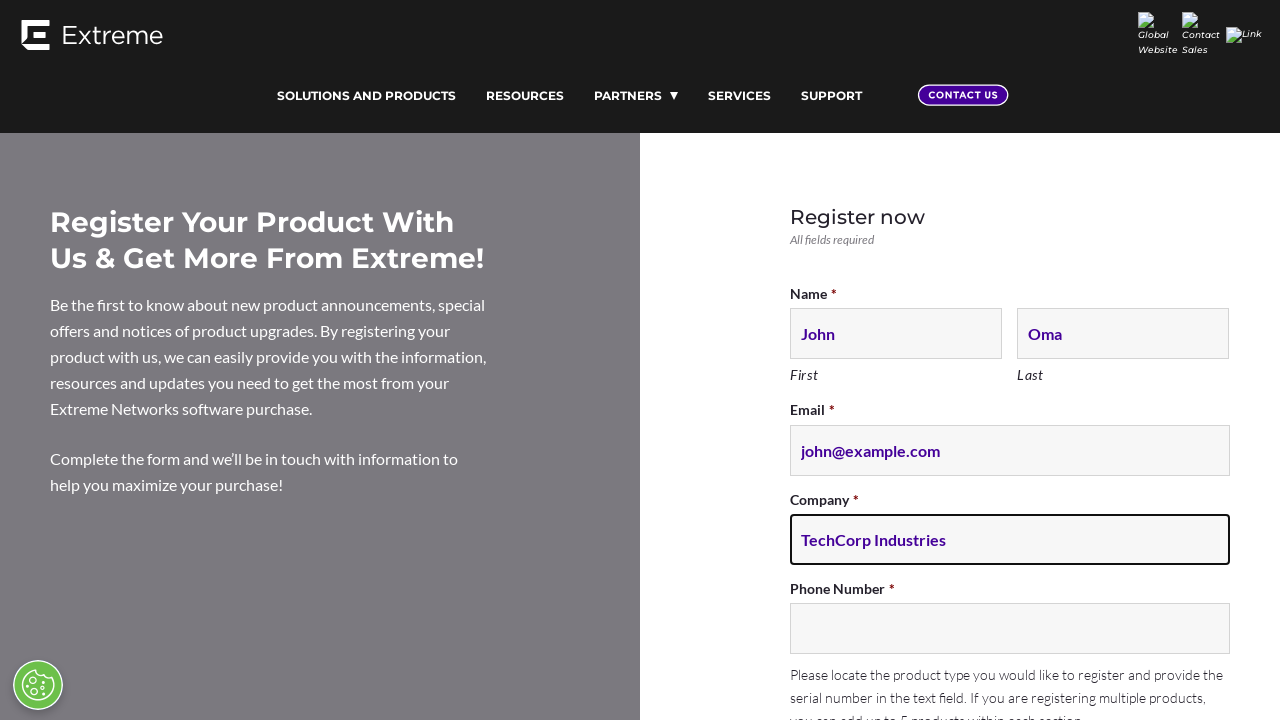

Filled phone number field with '08888888' on #input_2_5
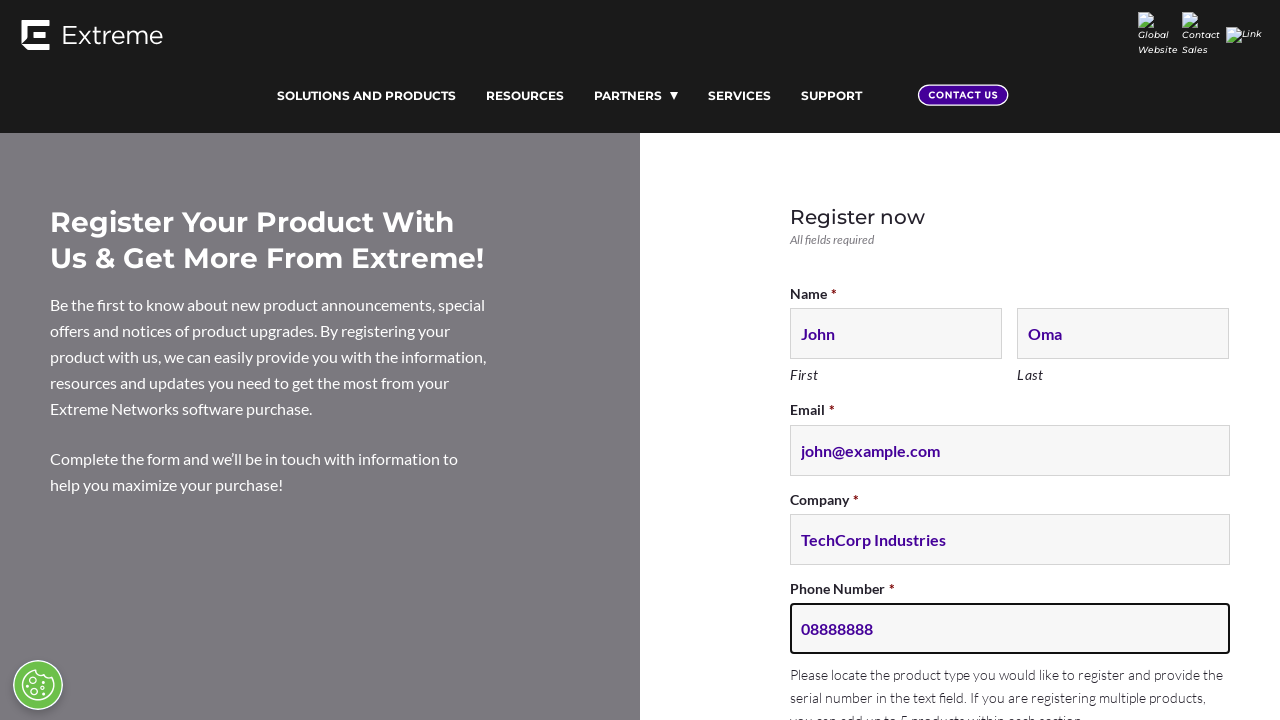

Filled Modular Switches field with 'VSP8600' on input[name='input_7[]']
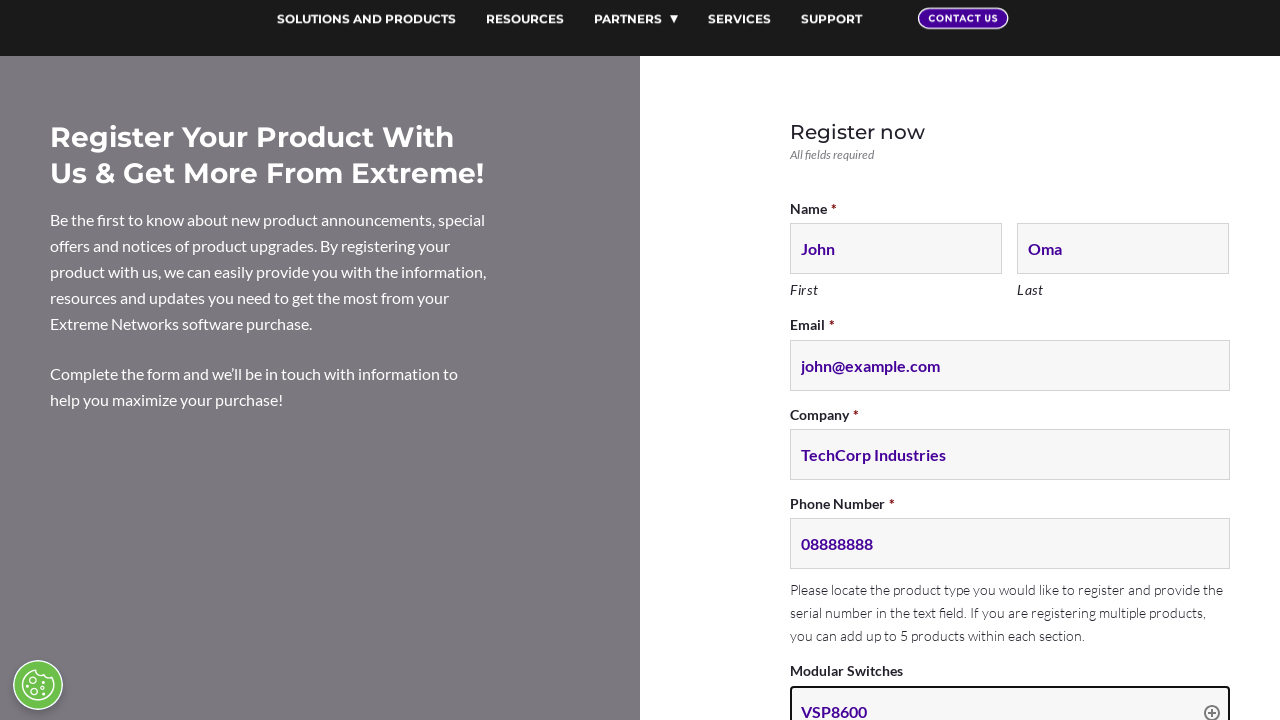

Filled Standalone Switches field with 'X440-G2' on input[name='input_9[]']
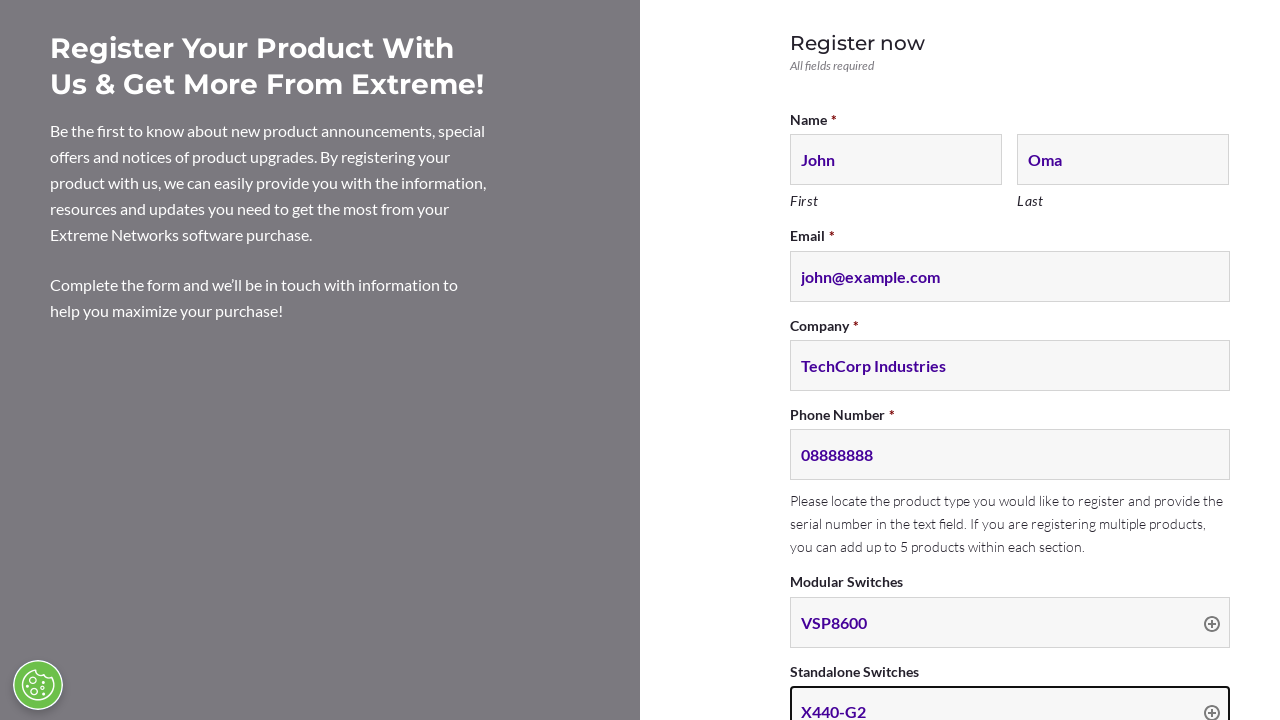

Filled Wireless field with 'AP3000' on input[name='input_10[]']
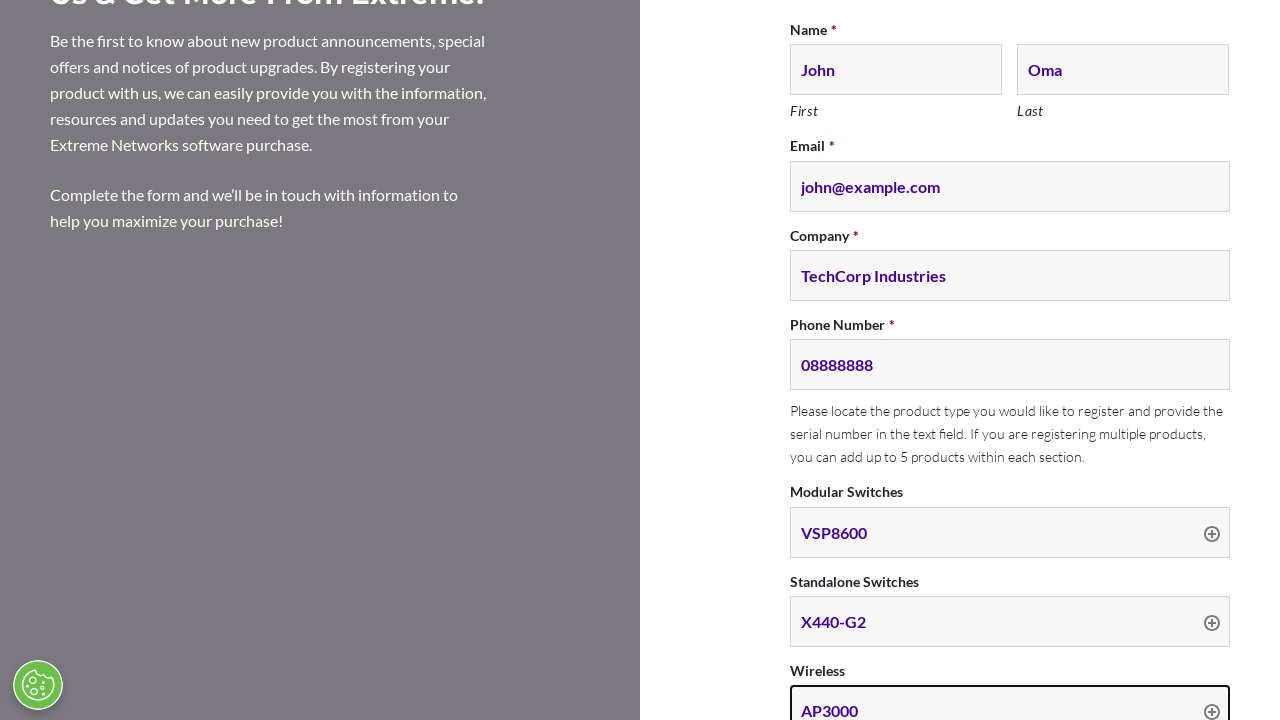

Filled Security Appliances field with 'NSA2050' on input[name='input_11[]']
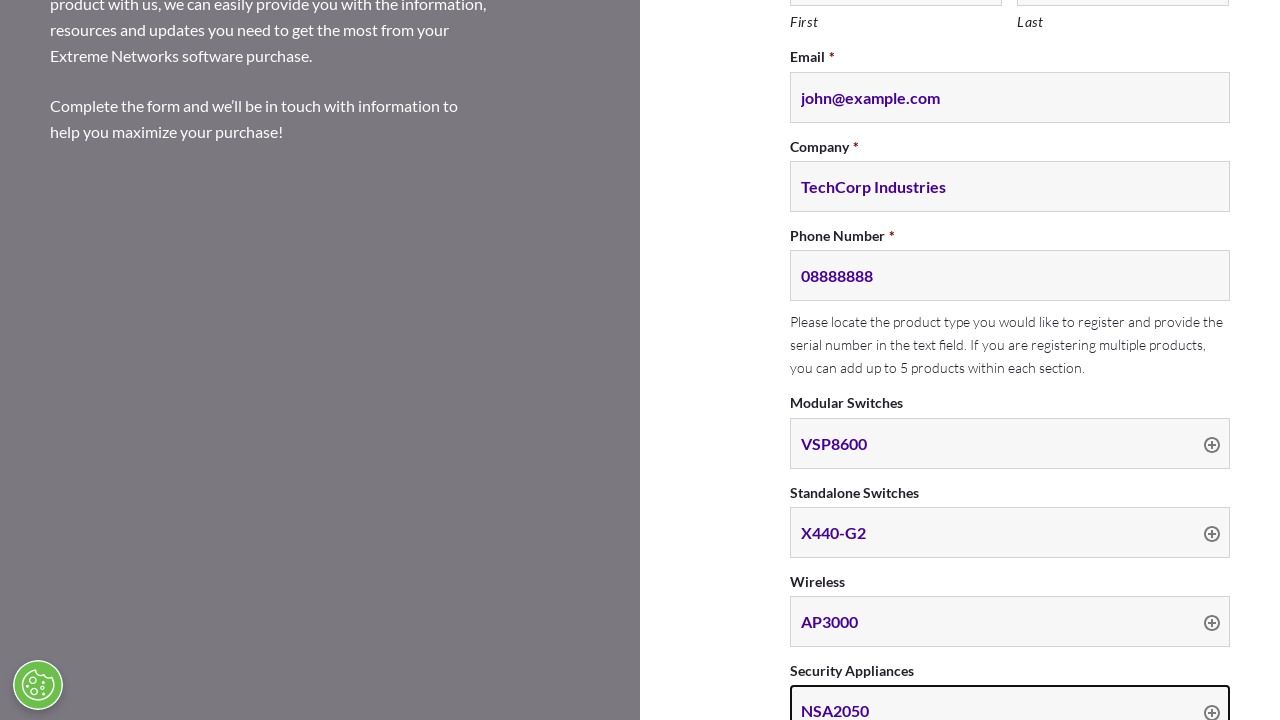

Filled Management Software Tools field with 'ExtremeCloud IQ' on input[name='input_12[]']
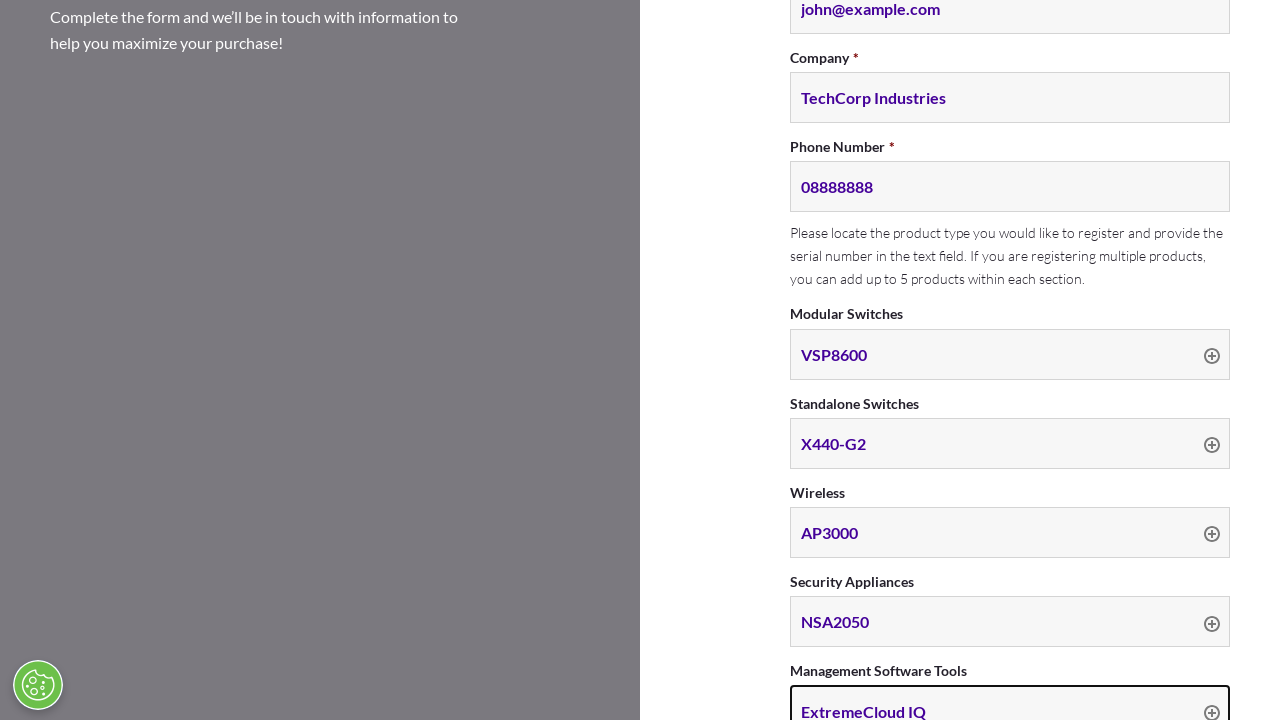

Filled Operating System field with 'EXOS 31.7' on input[name='input_13[]']
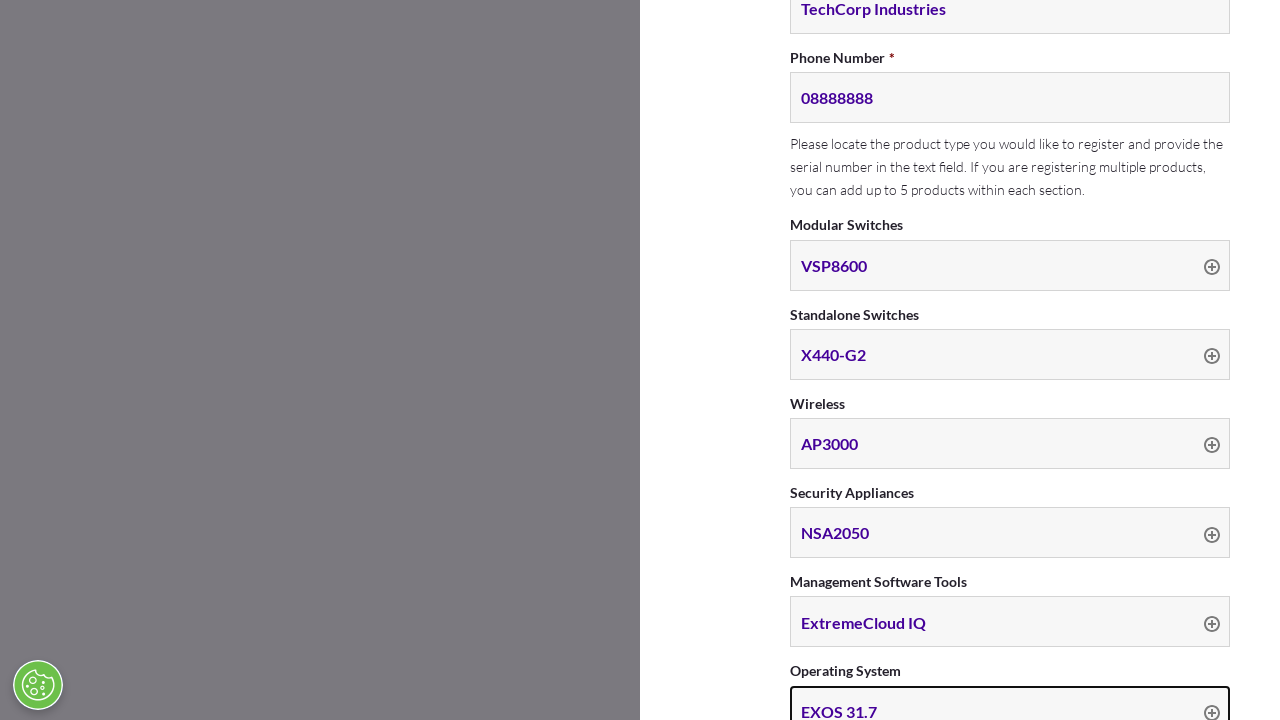

Filled Accessories field with 'Power Supply Unit' on input[name='input_14[]']
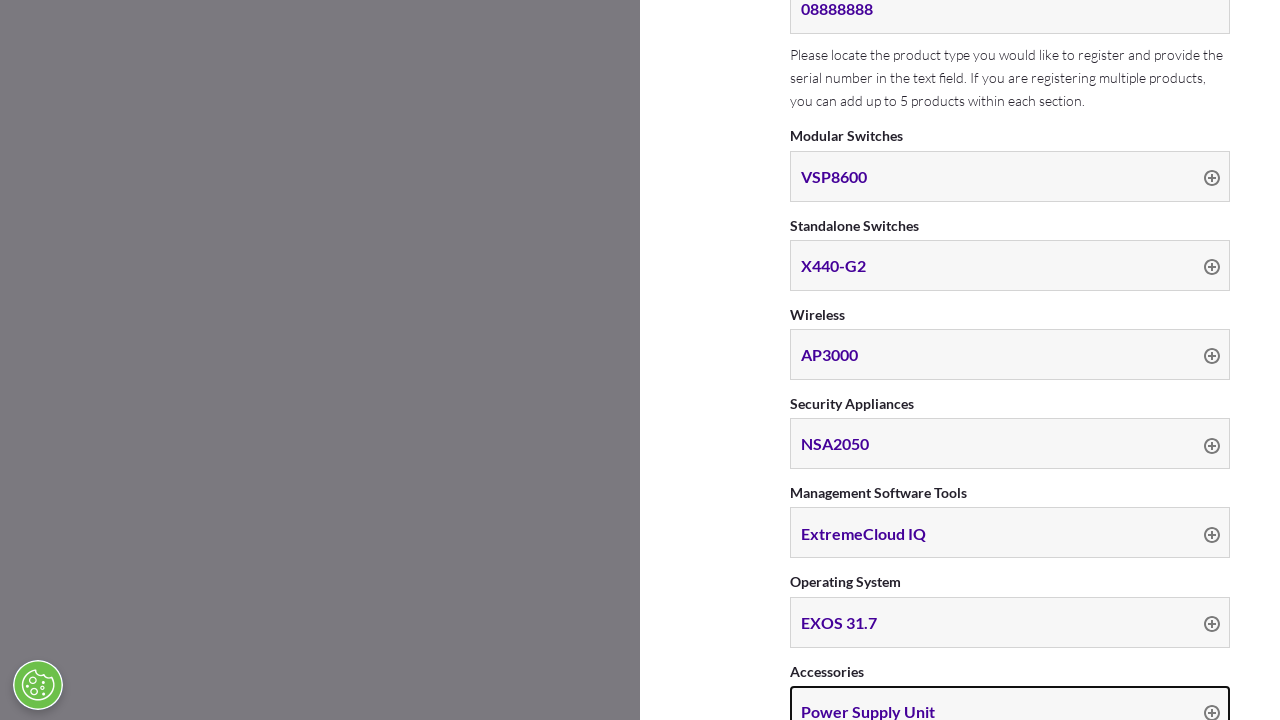

Filled purchase date field with '05/05/2023' on #input_2_15
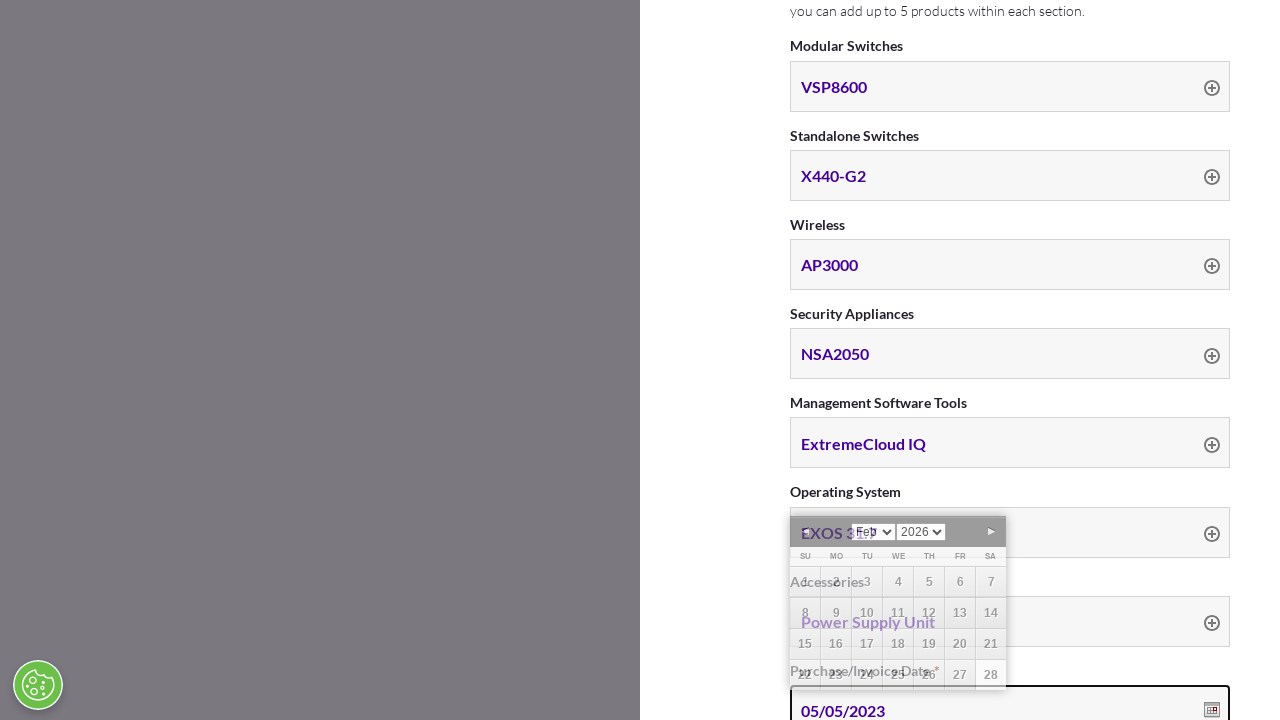

Clicked on body to close date picker at (0, 0) on body
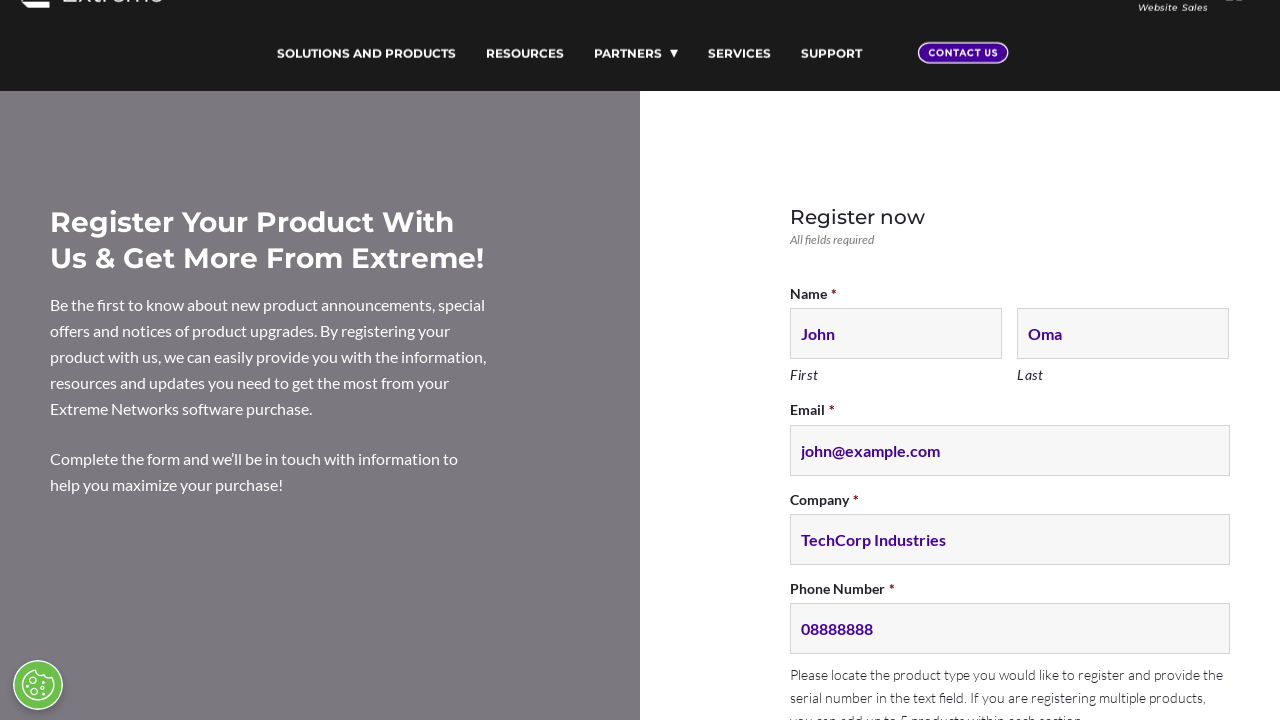

Filled company field with 'NetworkPro Solutions' on #input_2_17
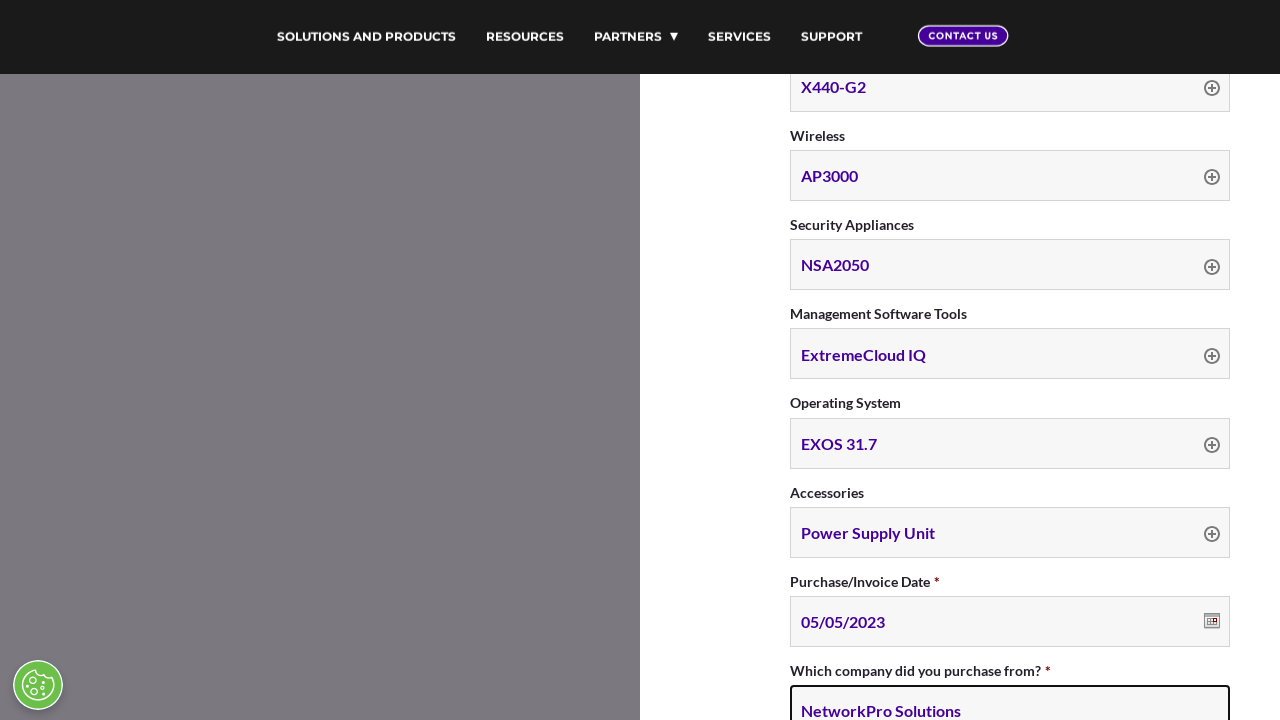

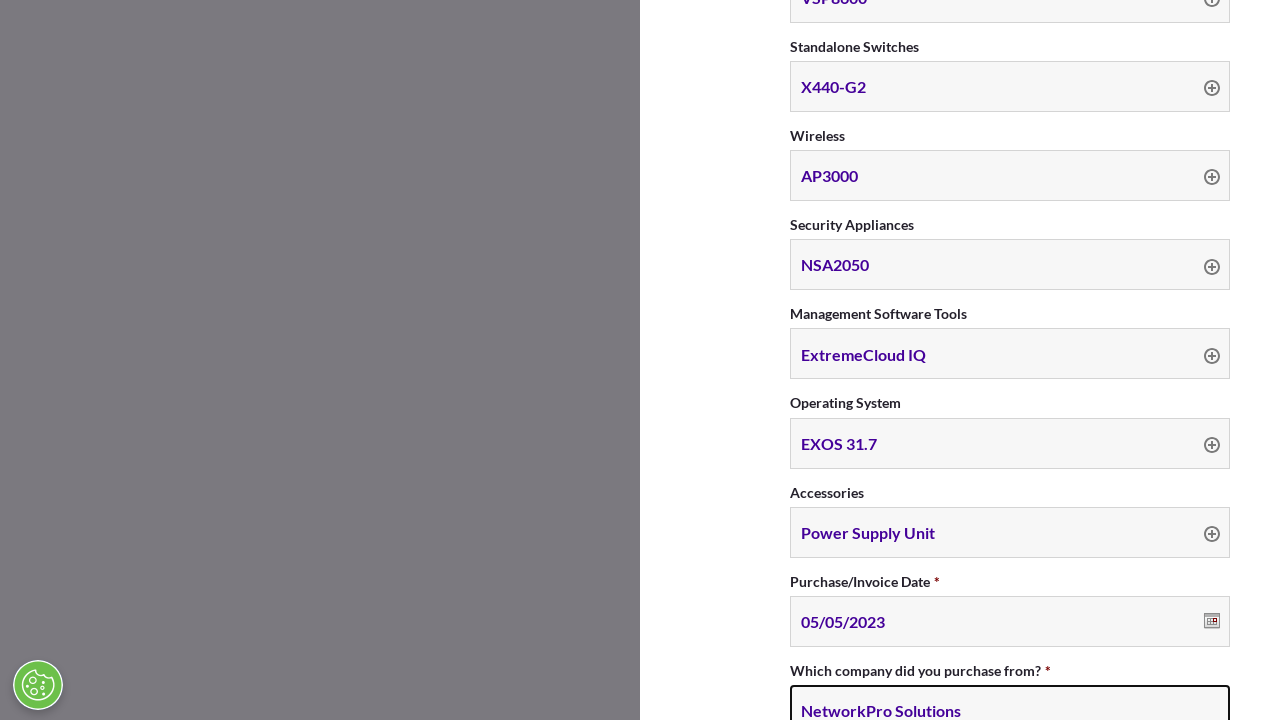